Tests filtering for active (uncompleted) tasks after marking one item as completed

Starting URL: https://example.cypress.io/todo

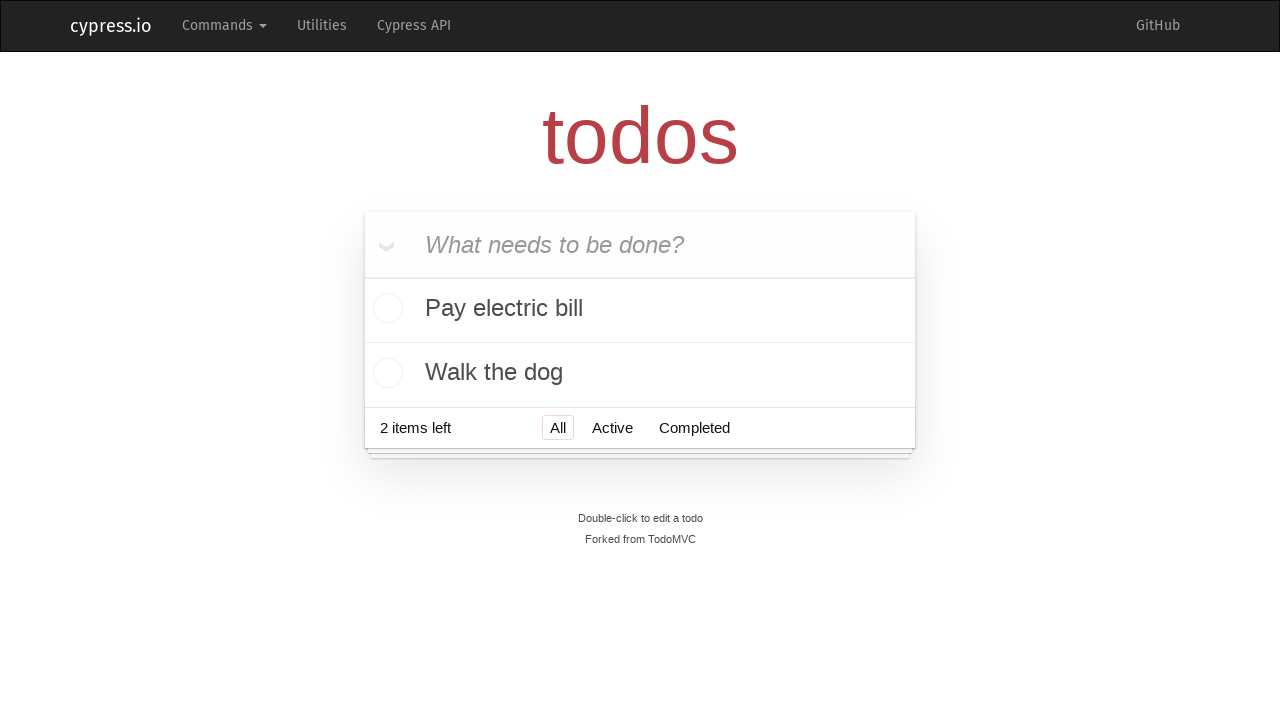

Waited for todo list to load
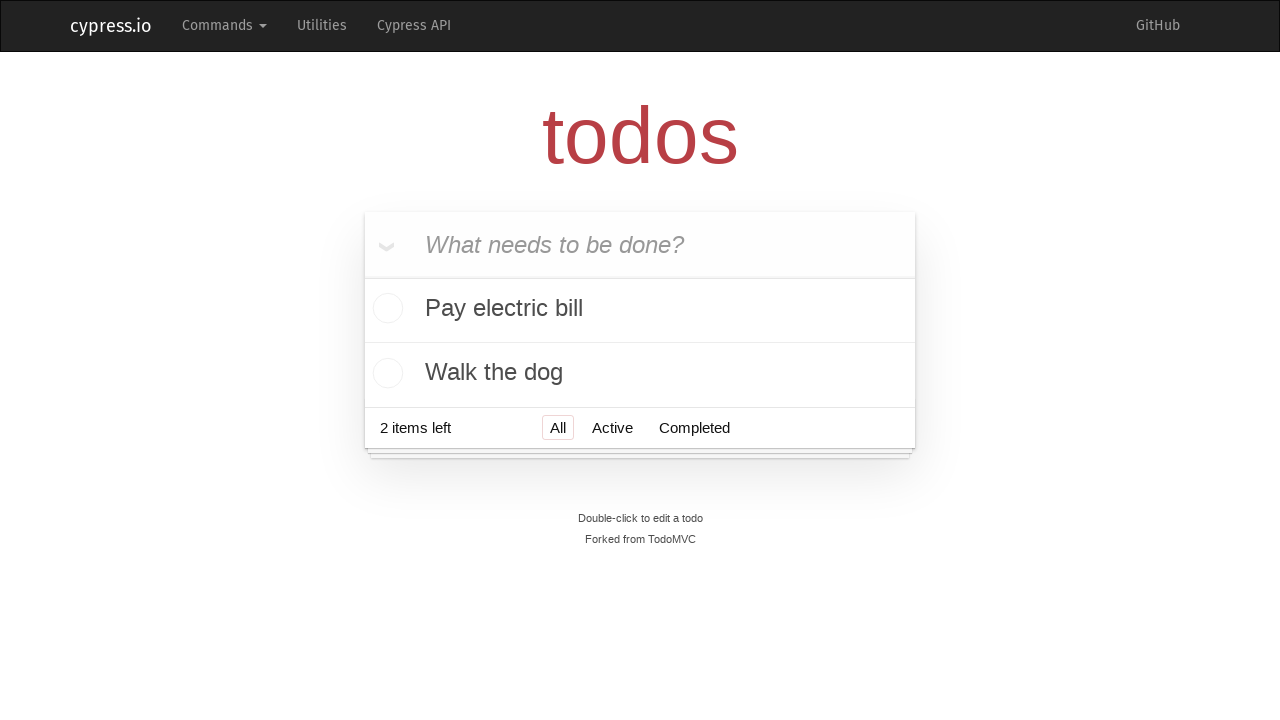

Marked 'Pay electric bill' as completed at (385, 310) on xpath=//*[contains(text(),'Pay electric bill')]/preceding-sibling::input
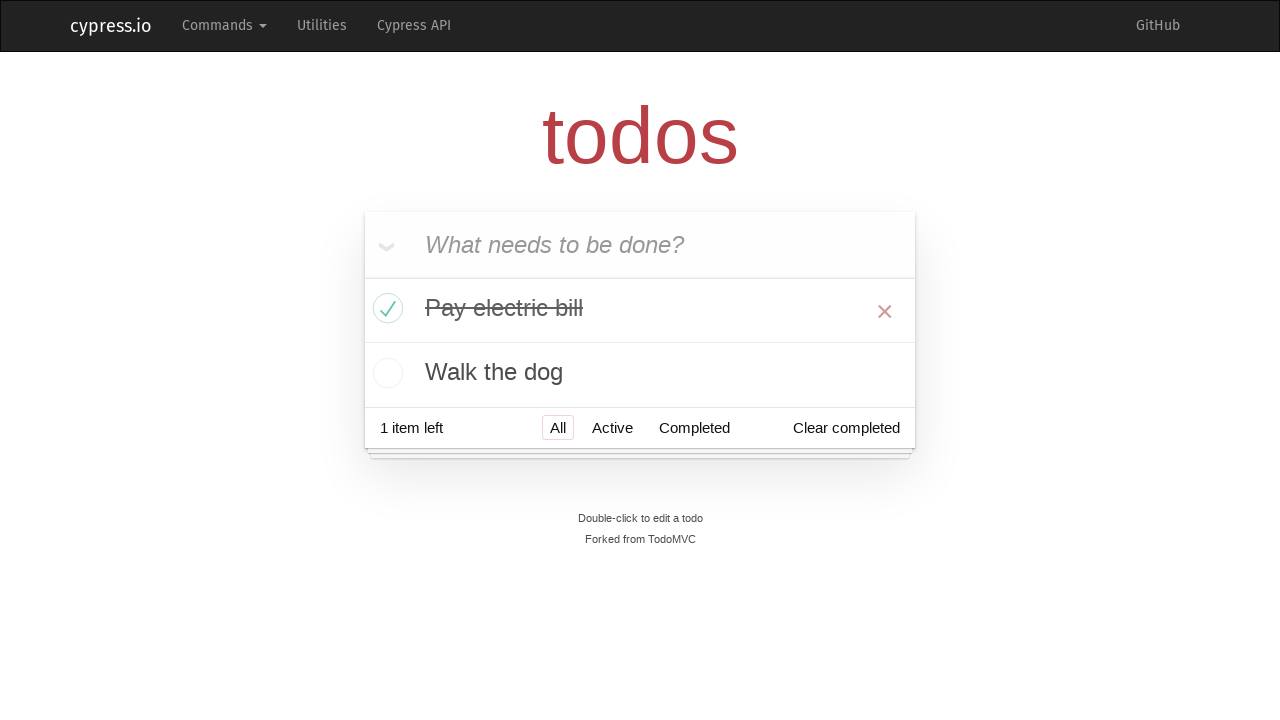

Clicked 'Active' filter to show uncompleted tasks at (612, 428) on text=Active
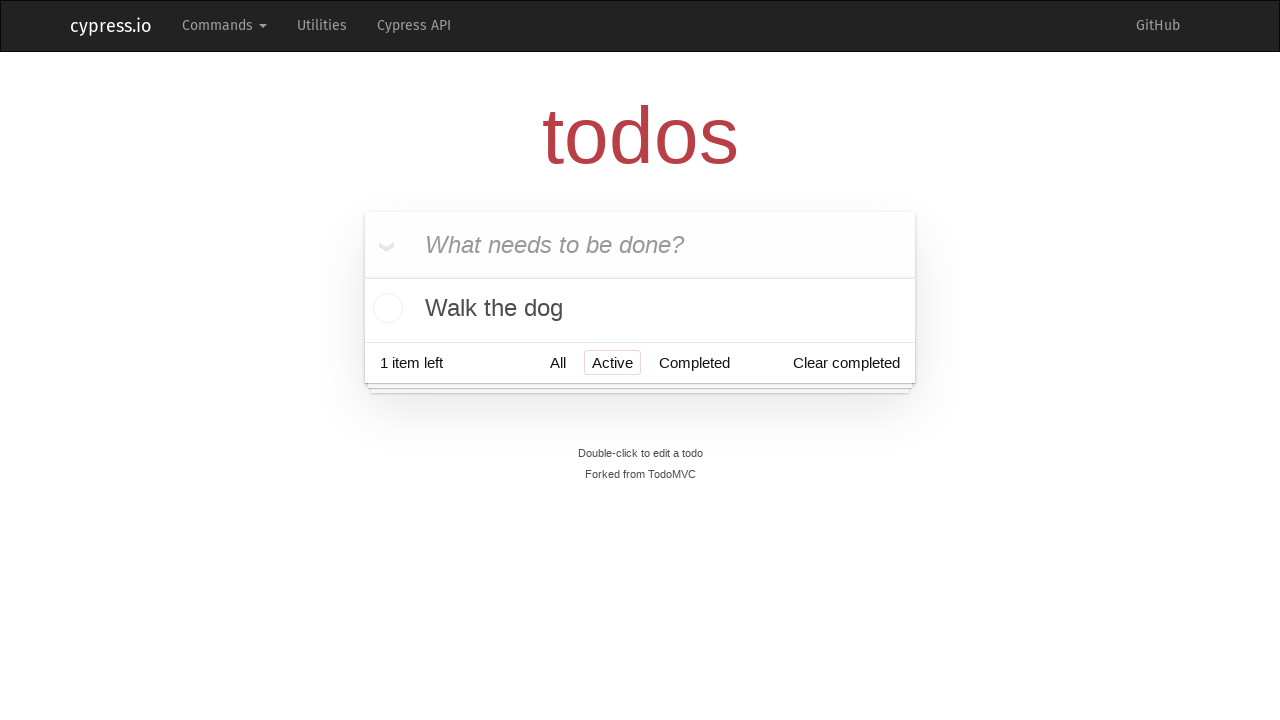

Located filtered todo items
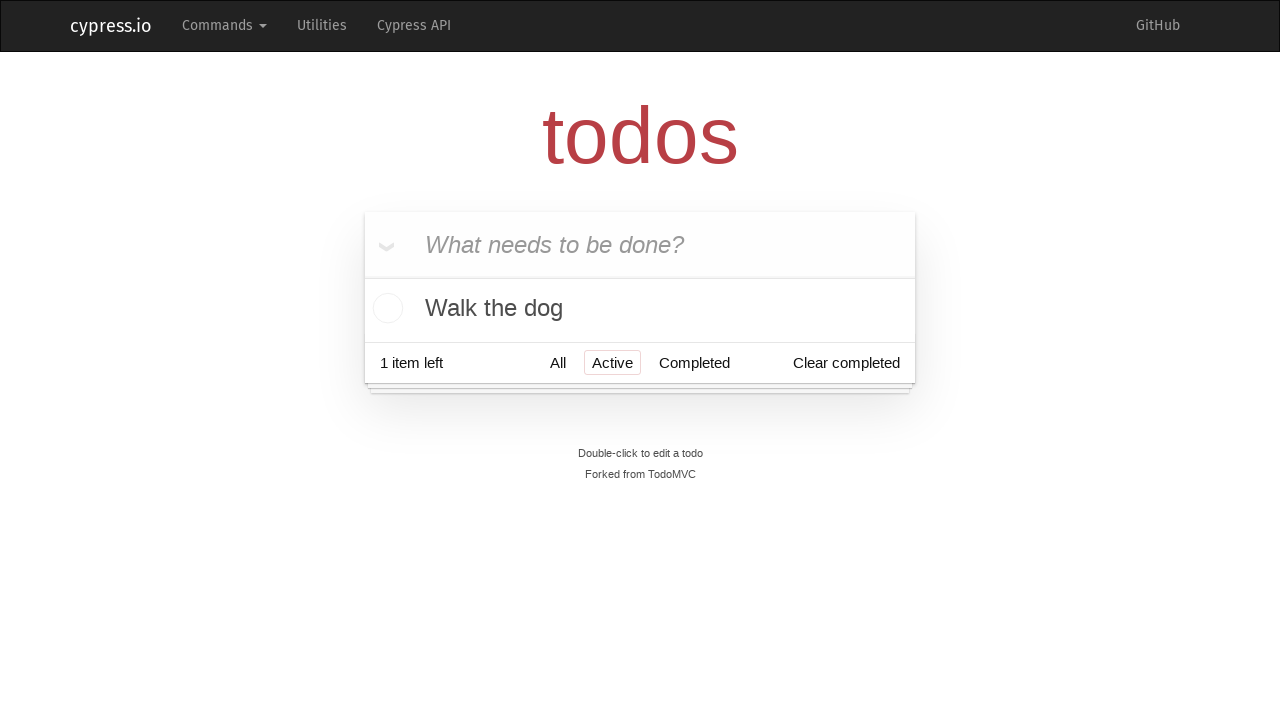

Verified only 1 uncompleted task remains
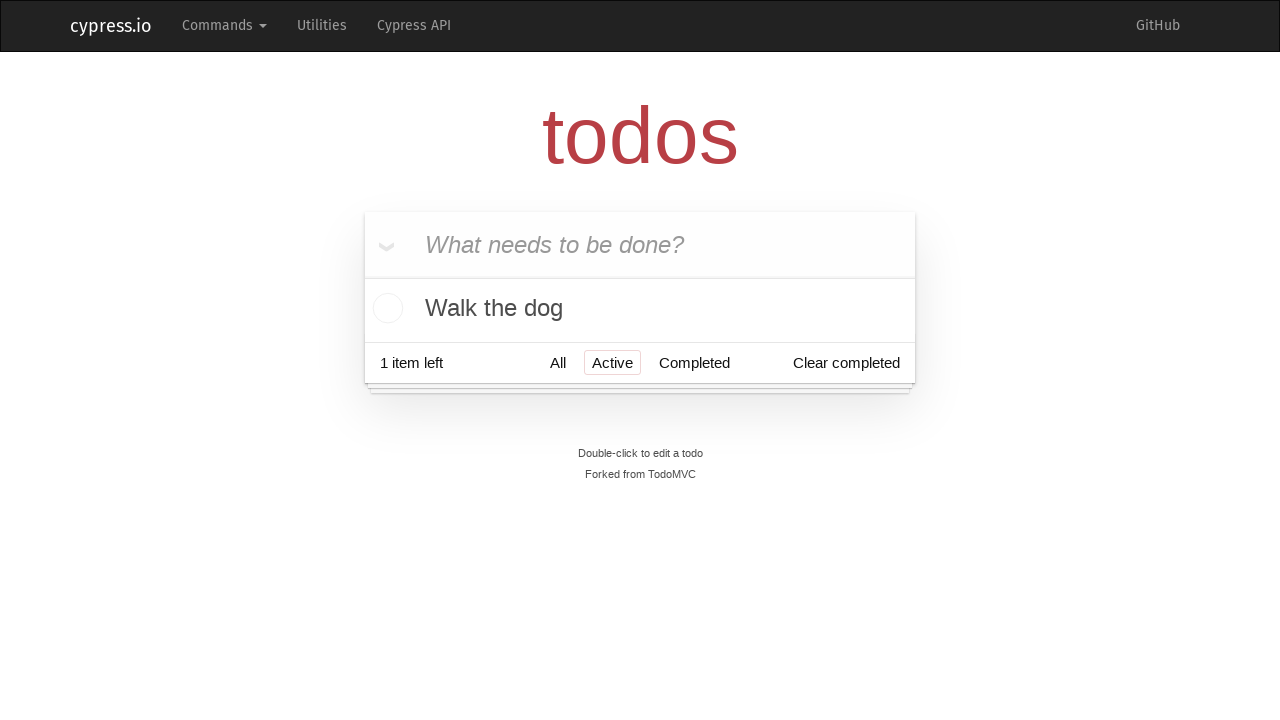

Verified remaining task is 'Walk the dog'
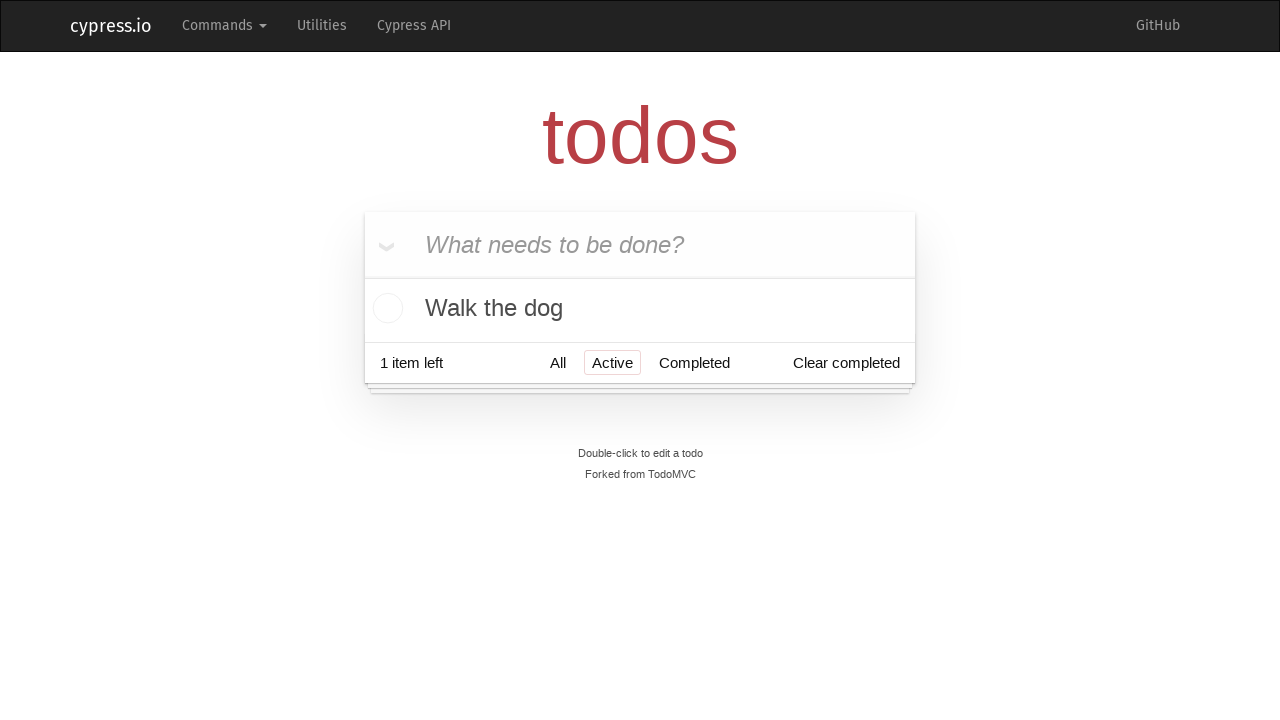

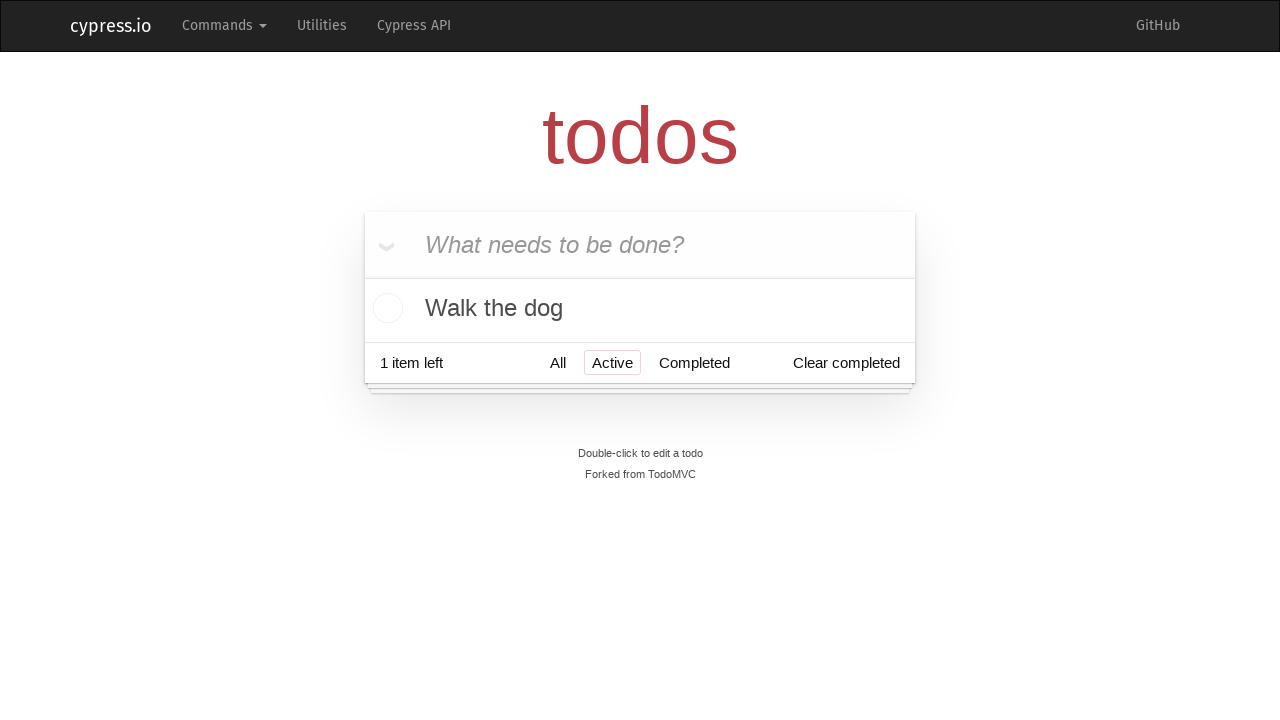